Tests opening the shopping cart modal by clicking the cart link

Starting URL: https://www.avana.ru/

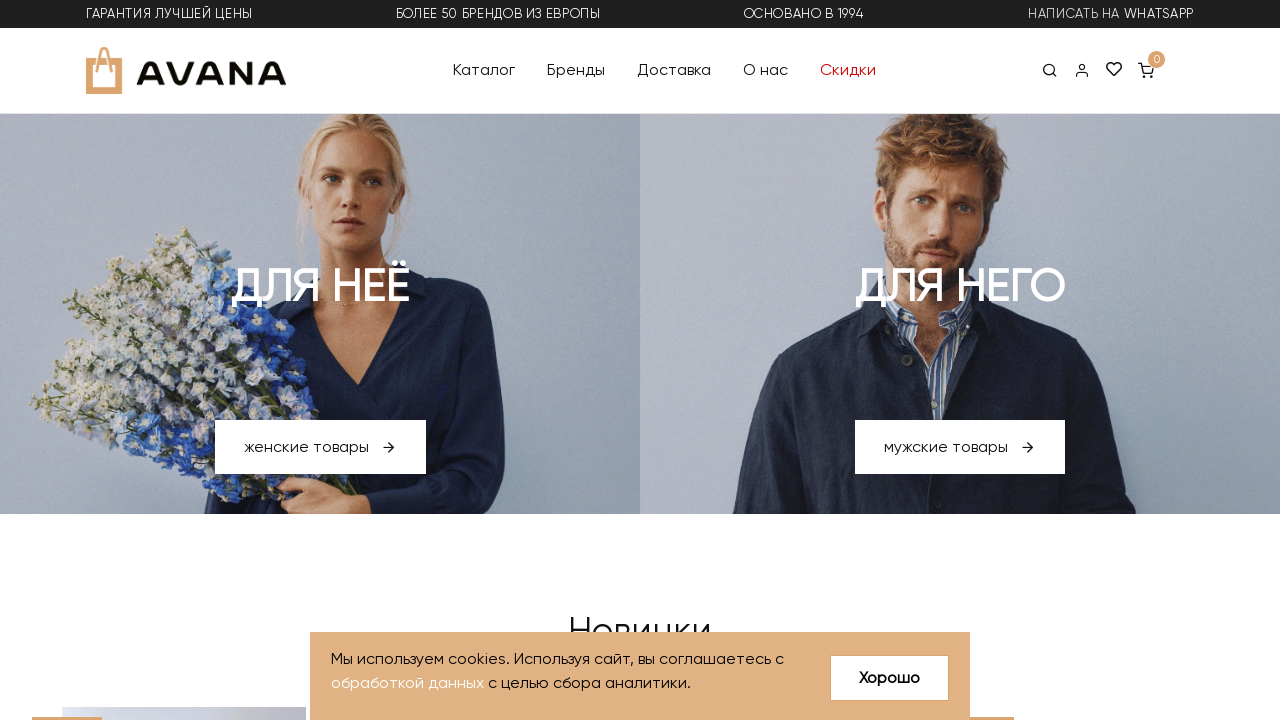

Clicked on shopping cart link at (1146, 70) on xpath=//a[@href='#modalShoppingCart']
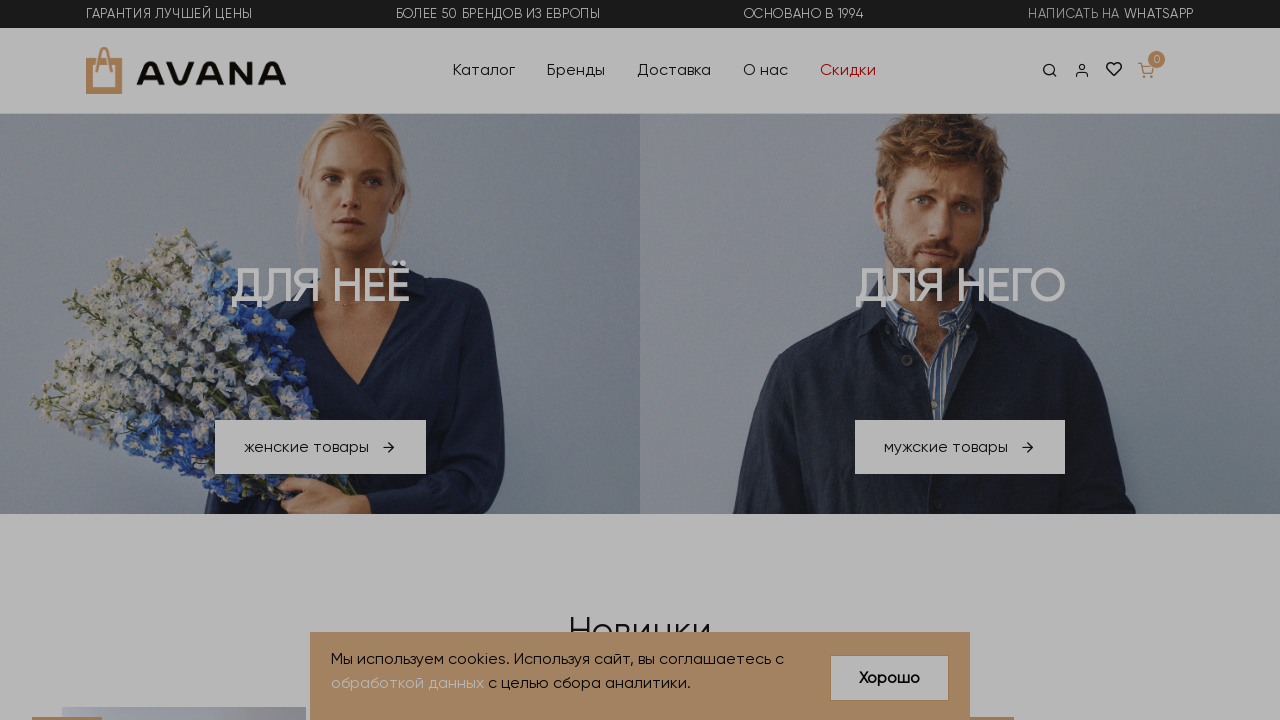

Shopping cart modal is now visible
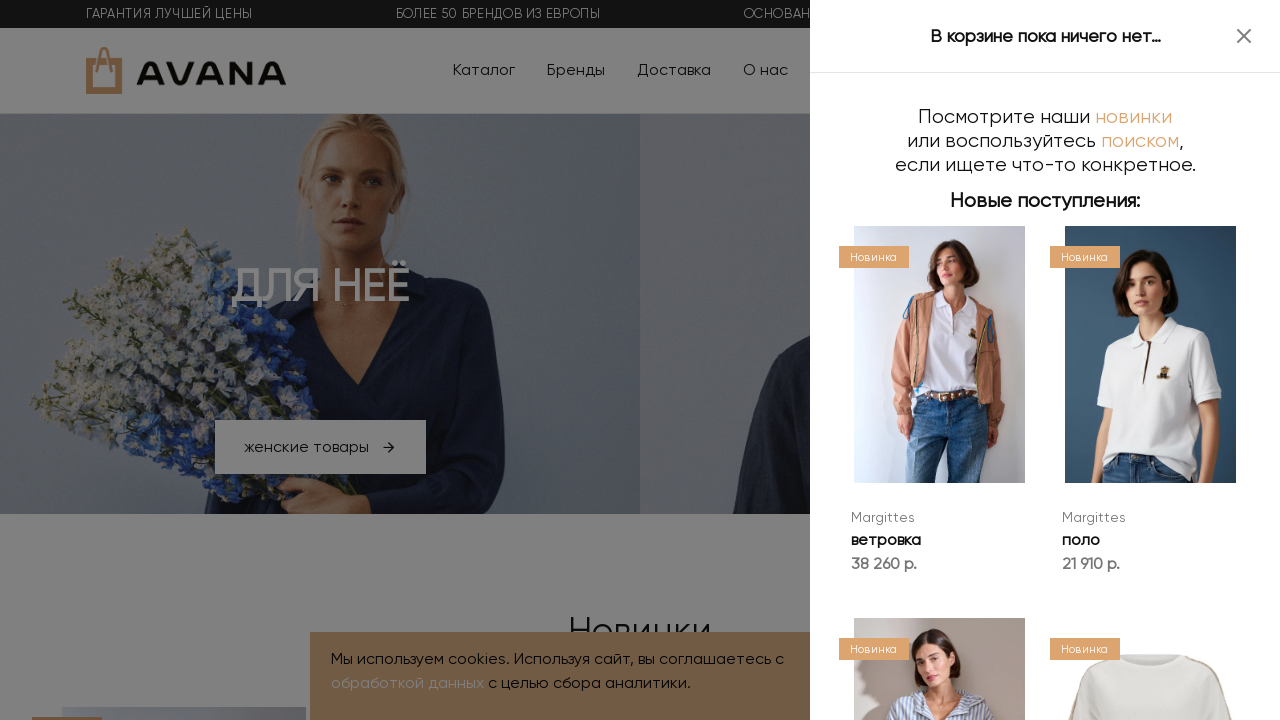

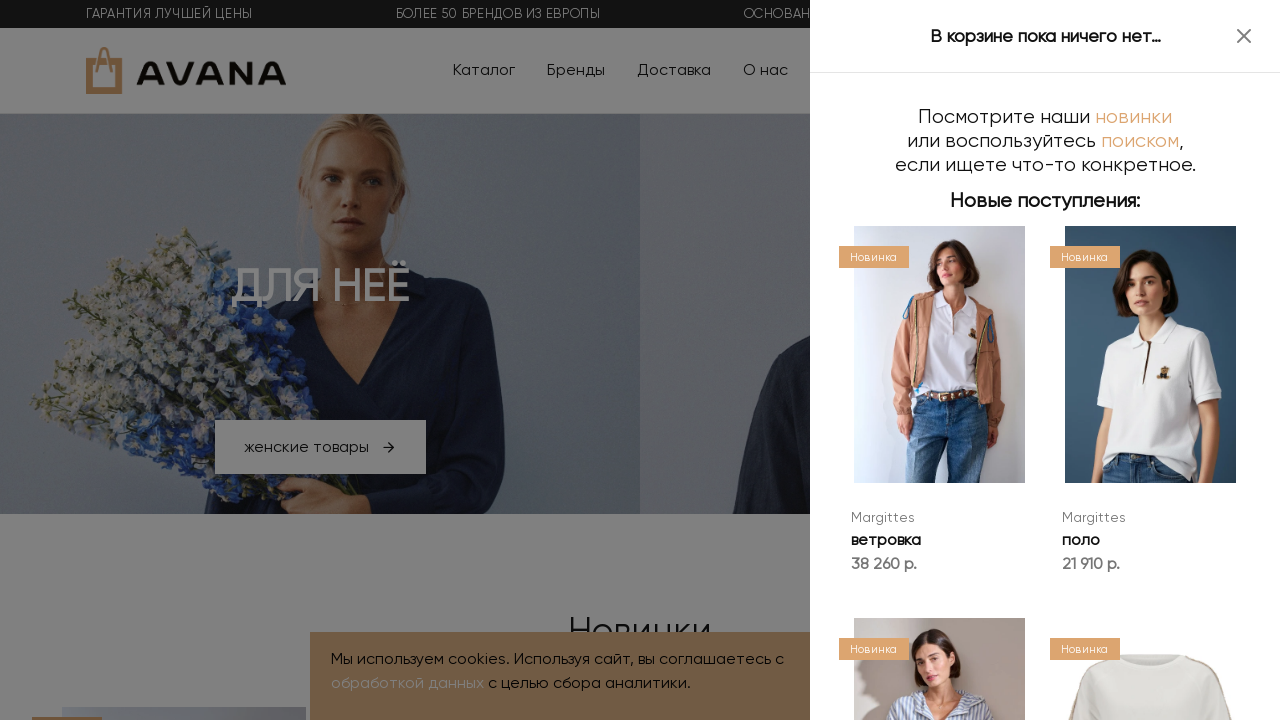